Tests double-click functionality on W3Schools demo page by double-clicking a text element within an iframe and verifying that the text color changes to red.

Starting URL: https://www.w3schools.com/tags/tryit.asp?filename=tryhtml5_ev_ondblclick2

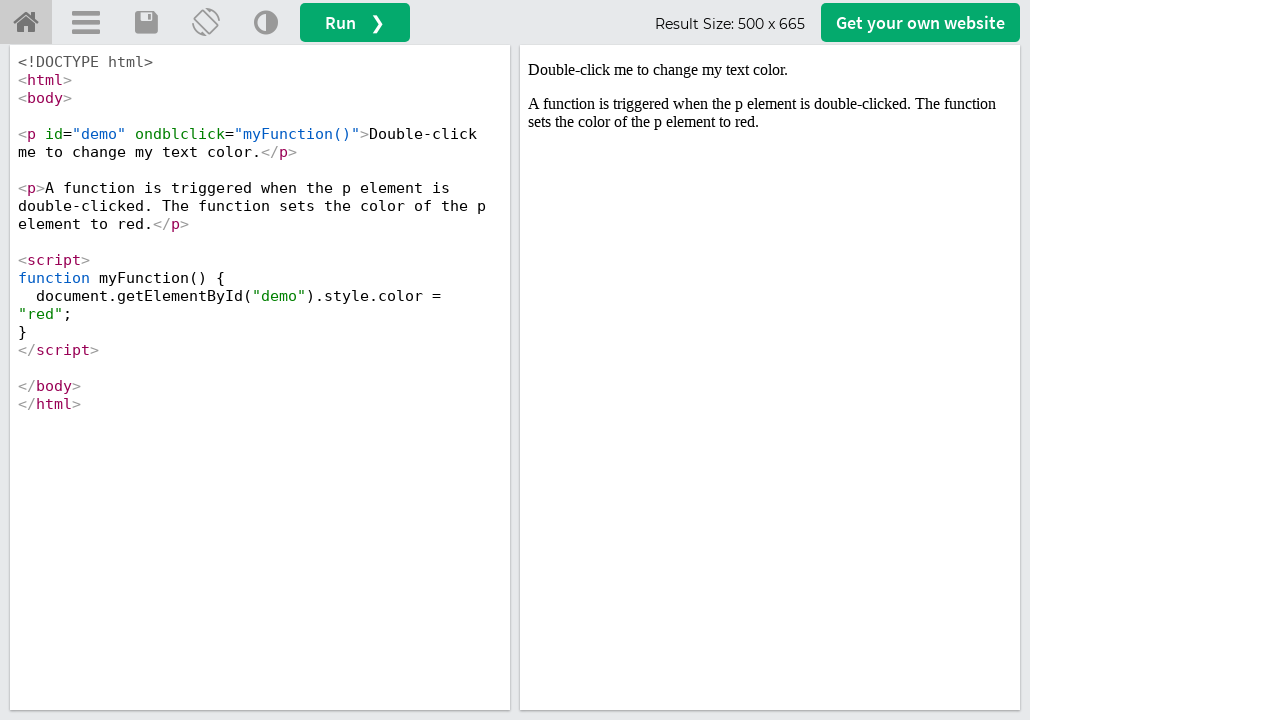

Located iframe with ID 'iframeResult'
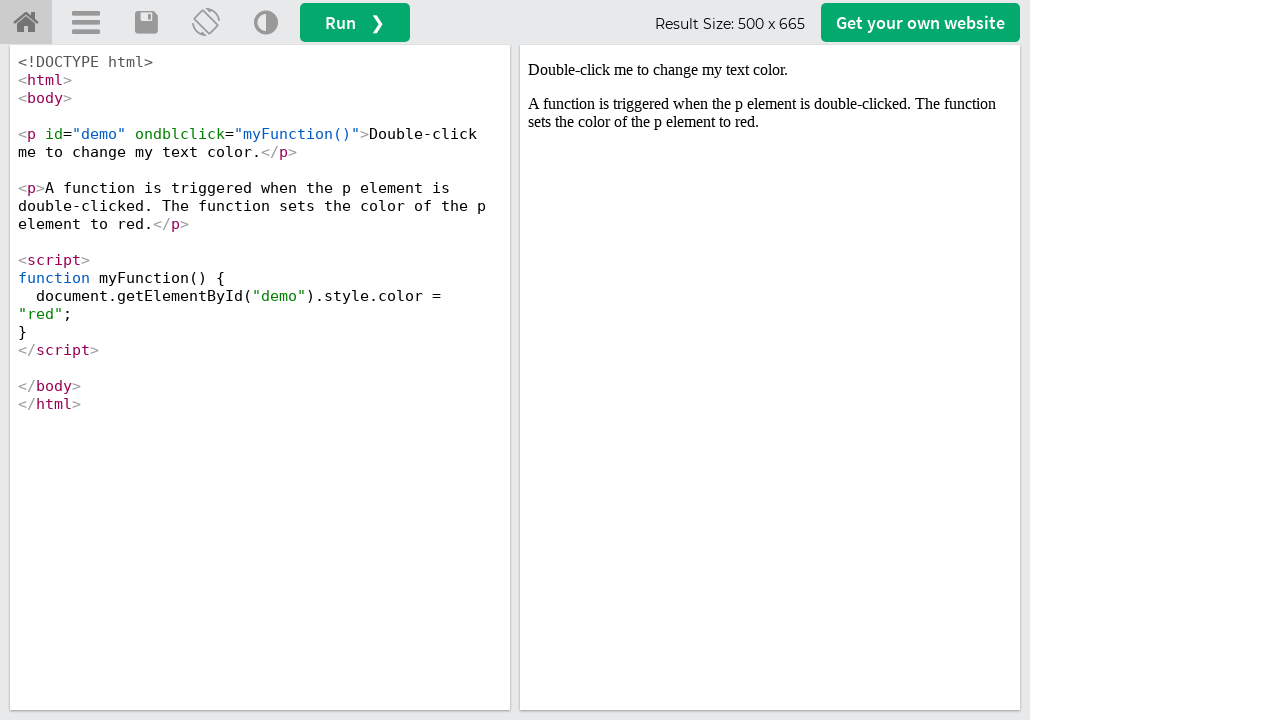

Located text element with ondblclick attribute in iframe
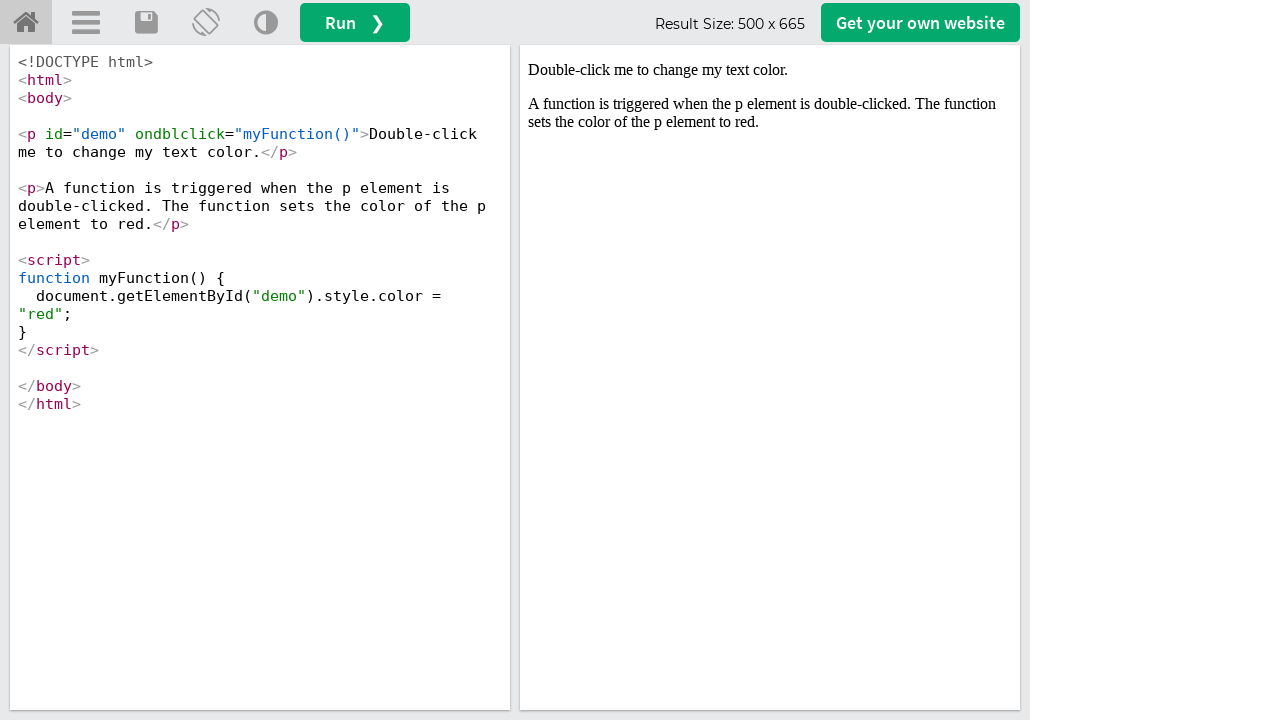

Double-clicked on text element at (770, 70) on #iframeResult >> internal:control=enter-frame >> p[ondblclick]
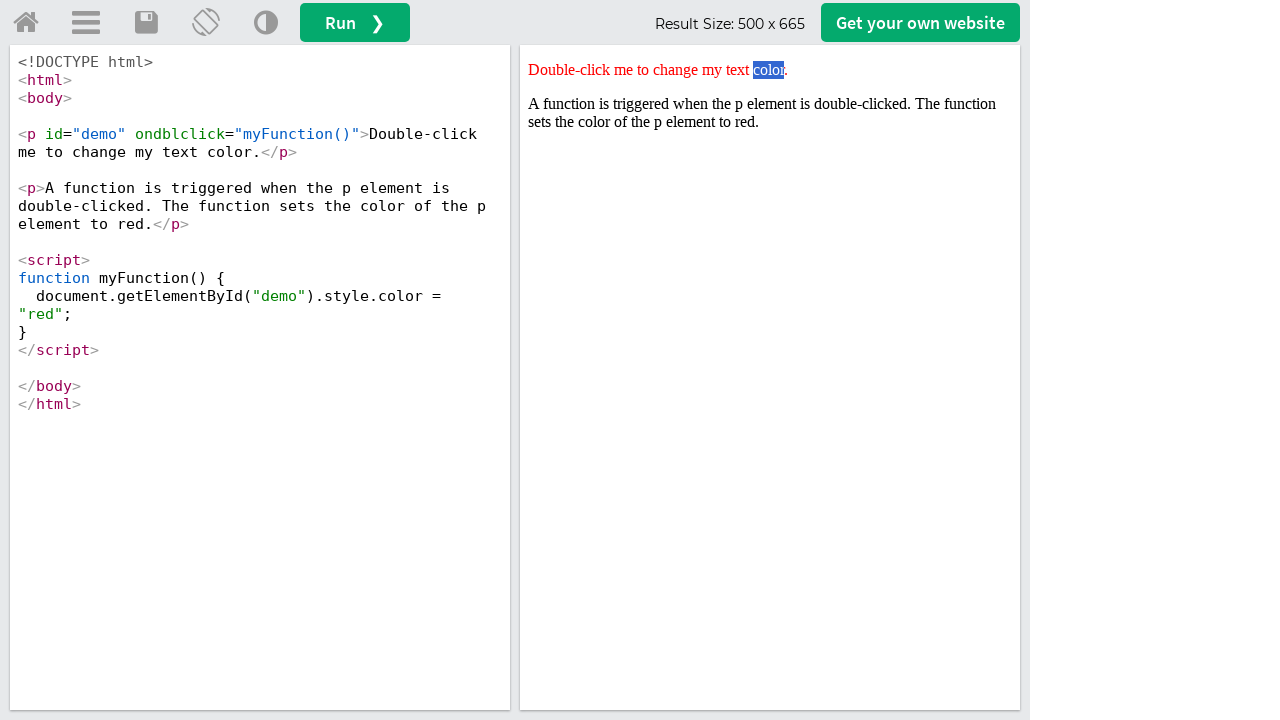

Retrieved style attribute from text element
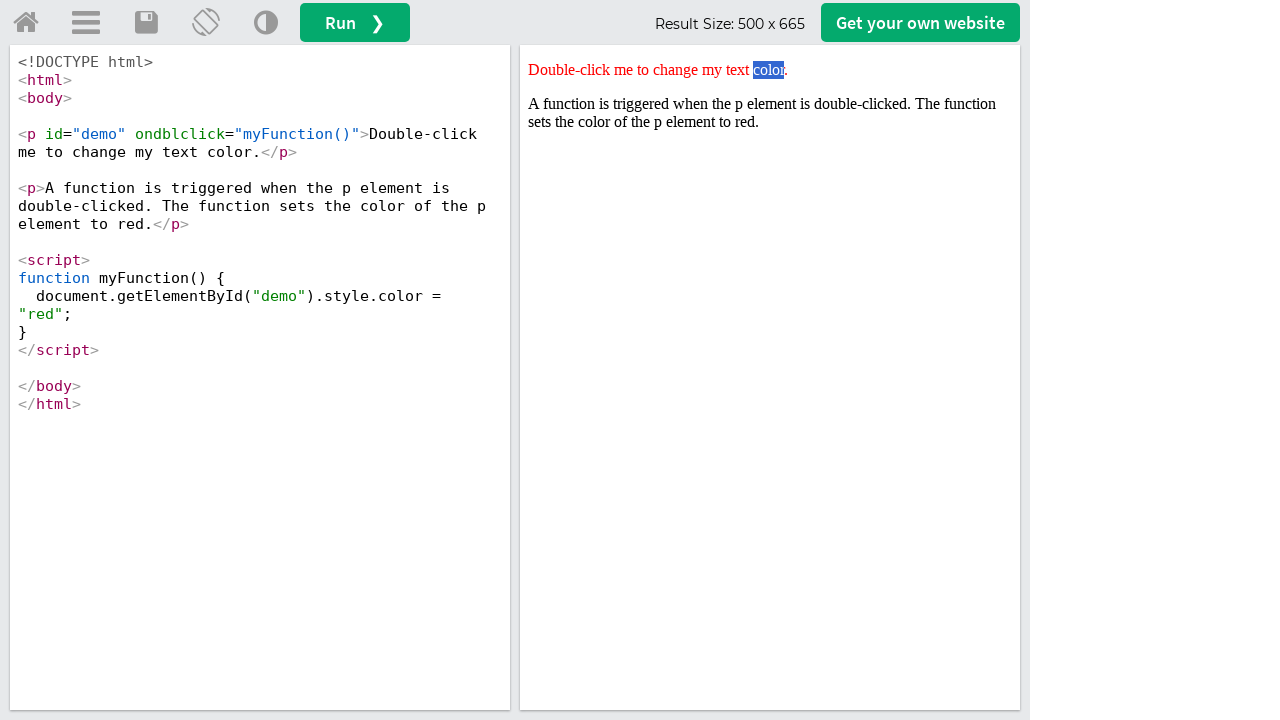

Verified that text color changed to red after double-click
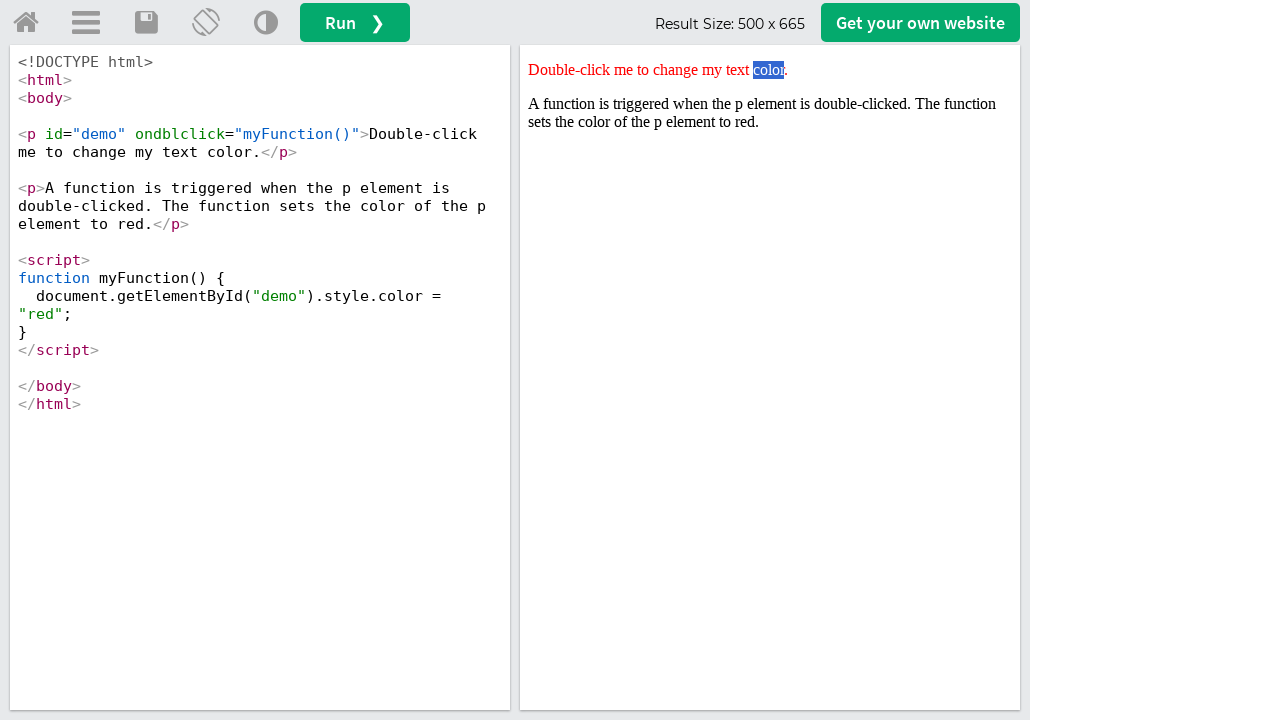

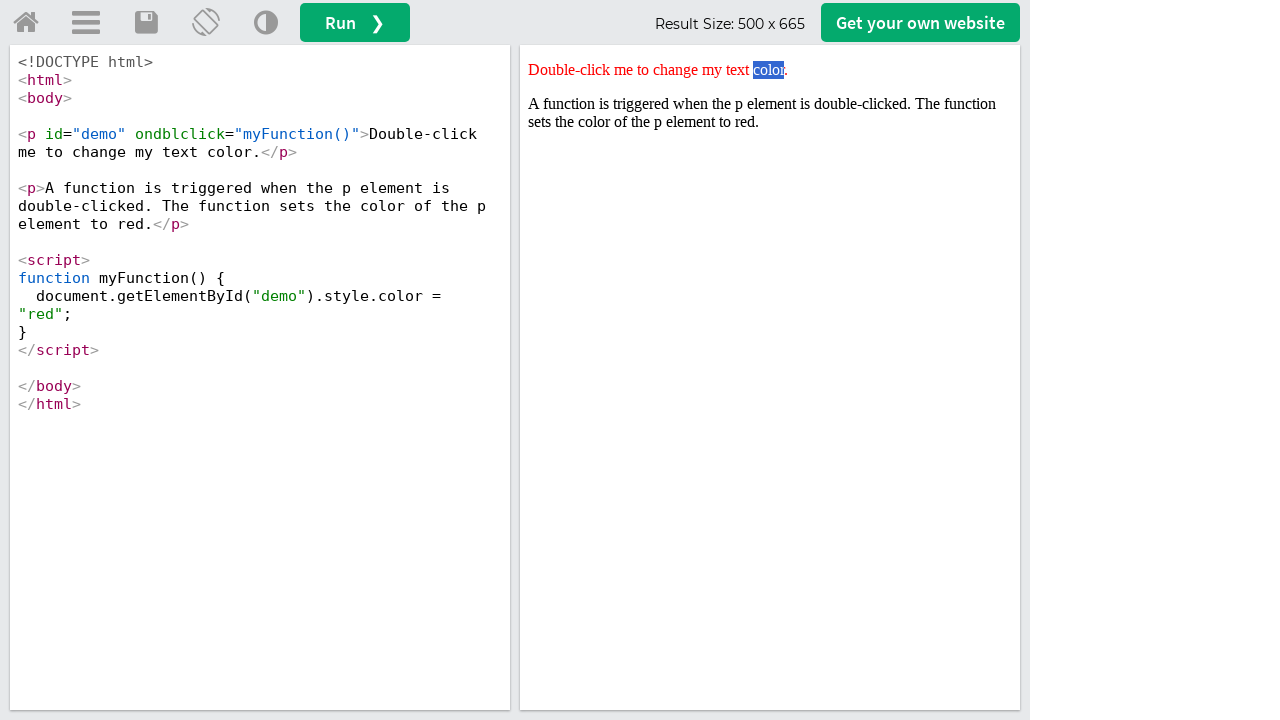